Navigates to a date picker demo page and maximizes the browser window. The original script takes a screenshot, but the core automation is simply loading and viewing the page.

Starting URL: https://demoqa.com/date-picker

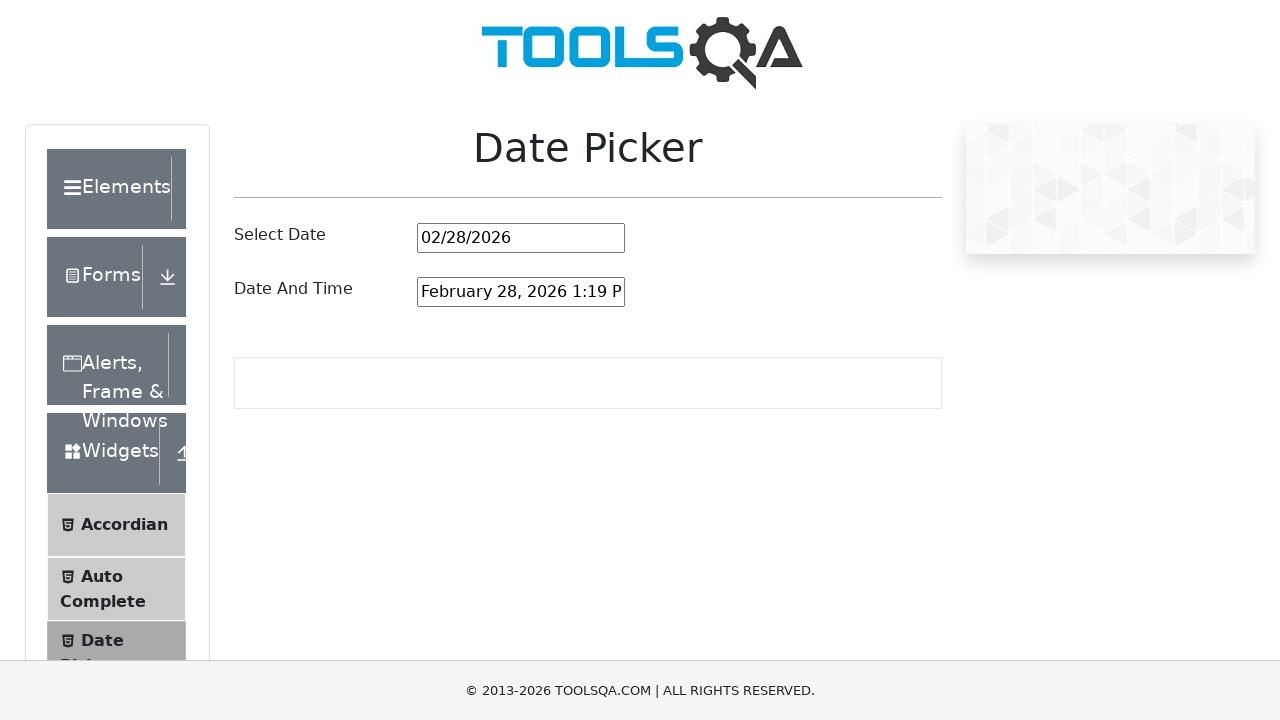

Set viewport size to 1920x1080 to maximize browser window
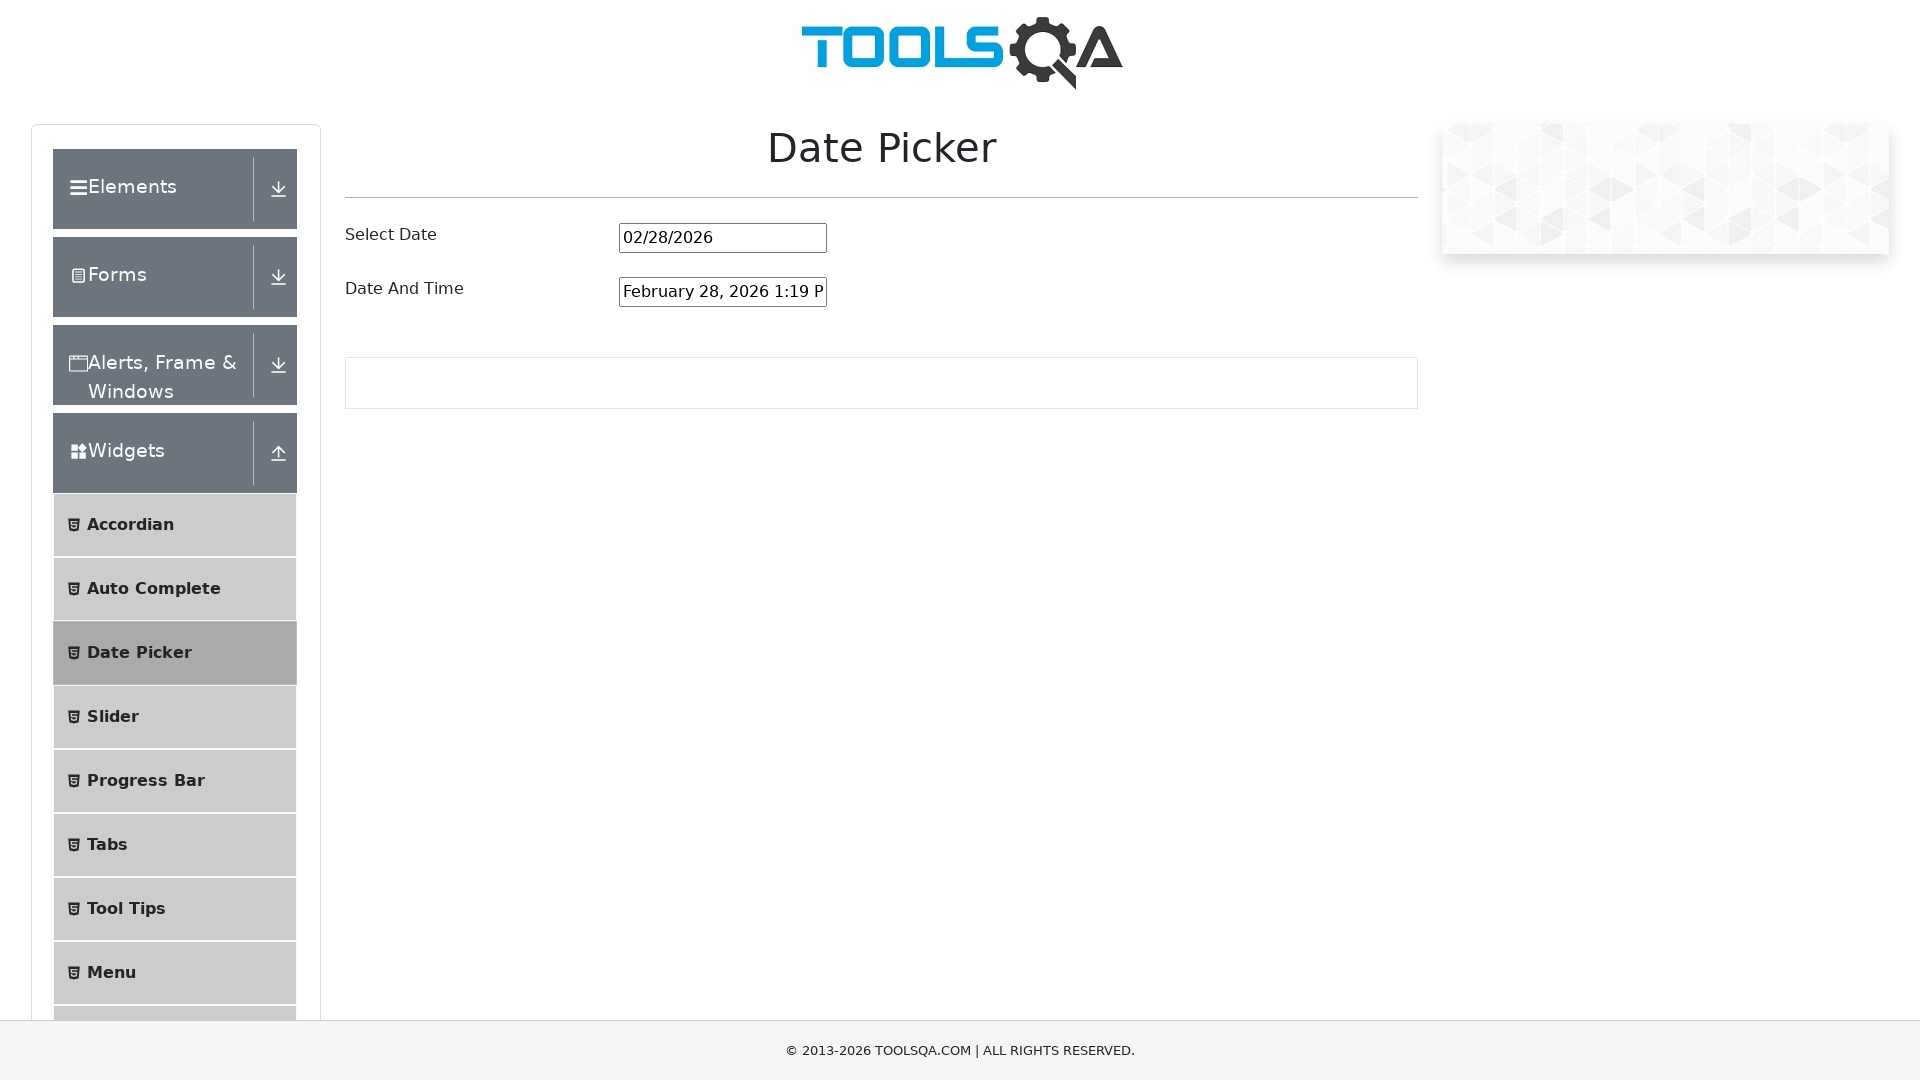

Date picker container loaded on the page
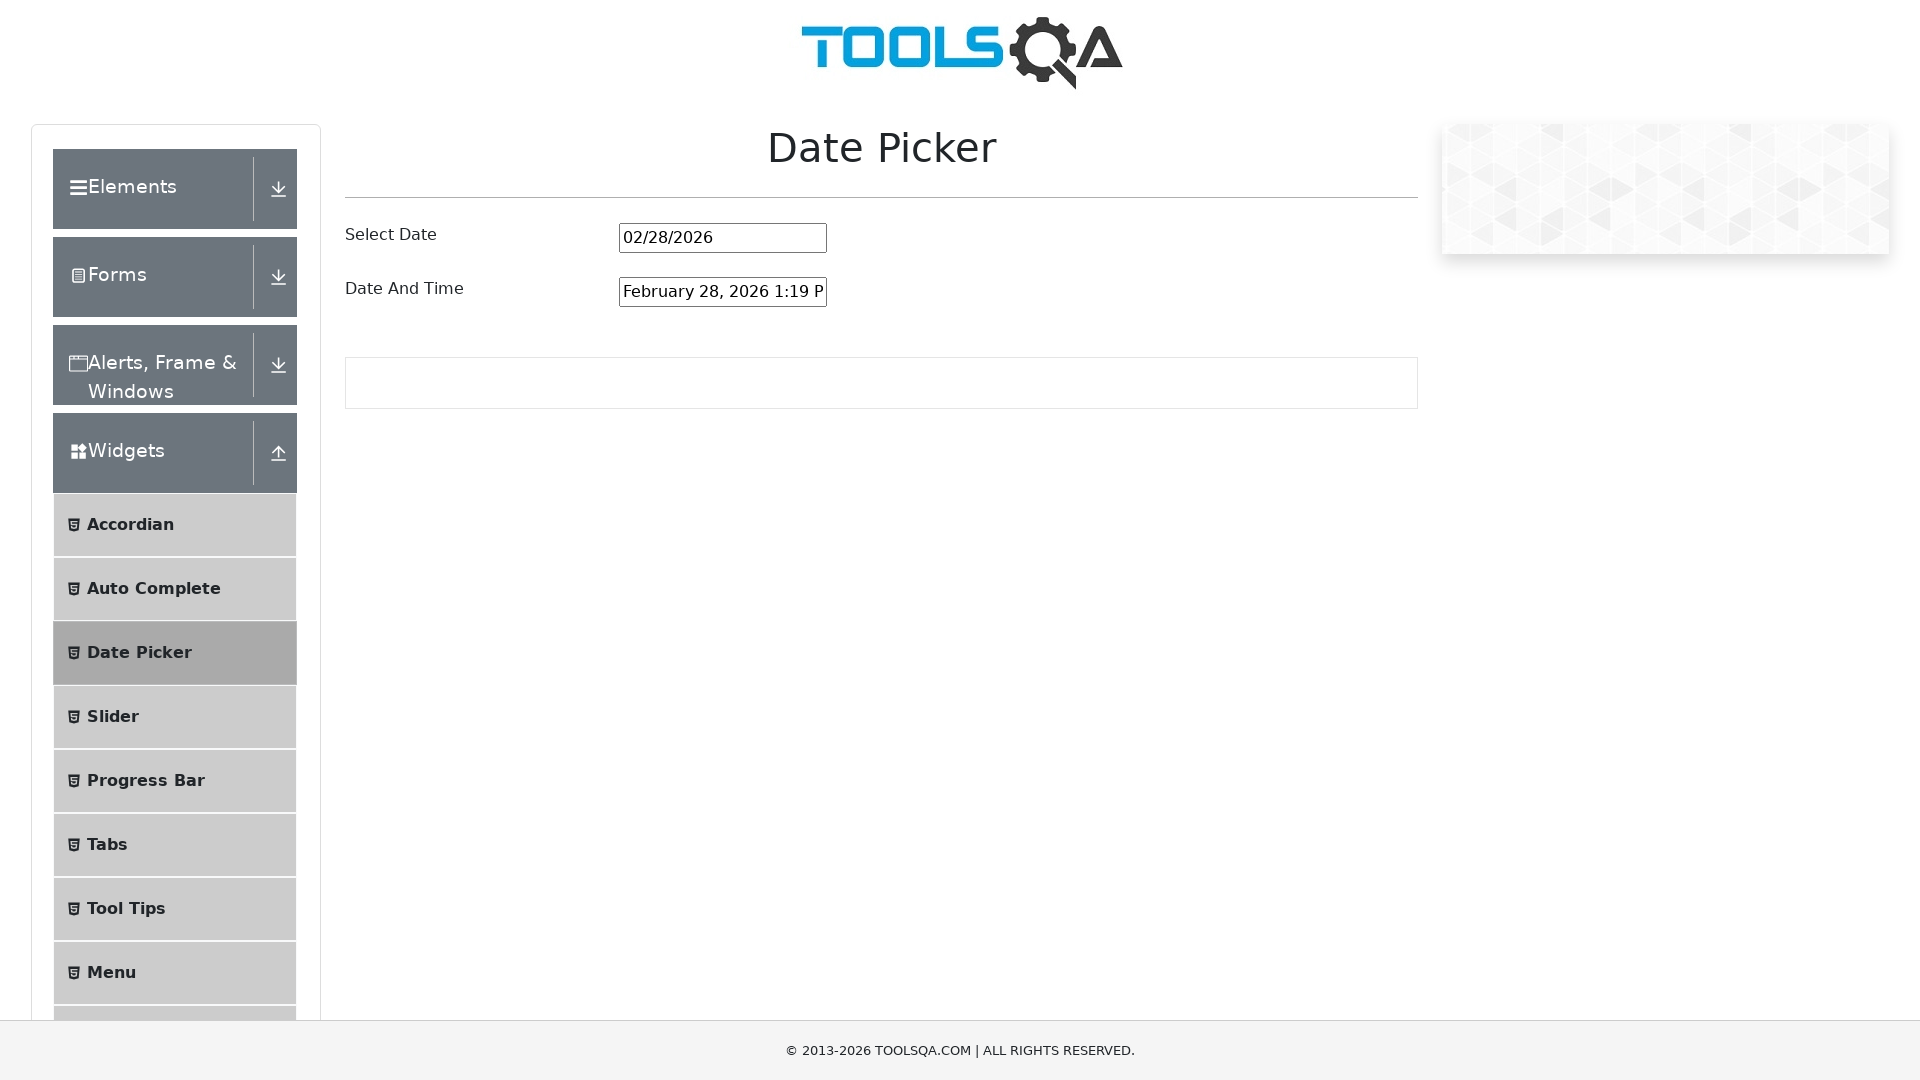

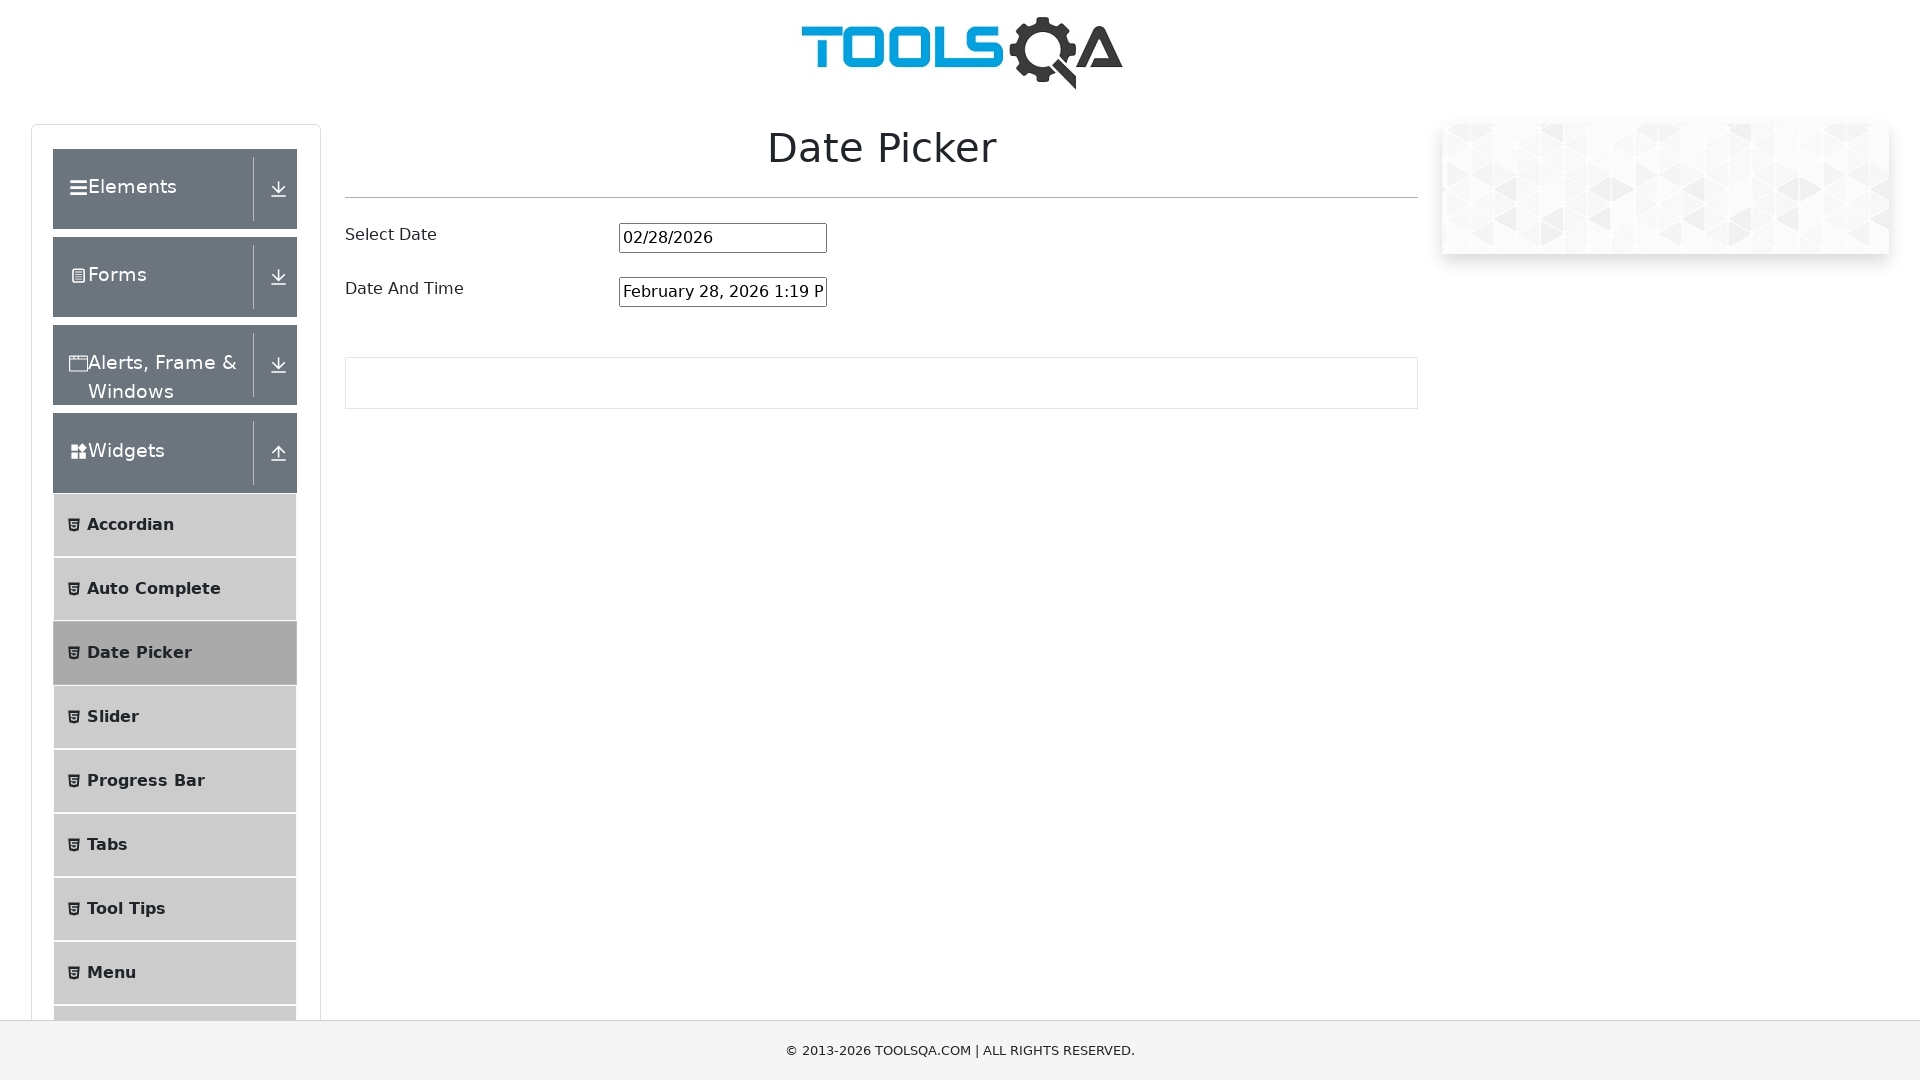